Tests a math-based form by reading a value from the page, calculating a logarithmic result, filling it into an input field, checking required checkboxes, and submitting the form.

Starting URL: https://suninjuly.github.io/execute_script.html

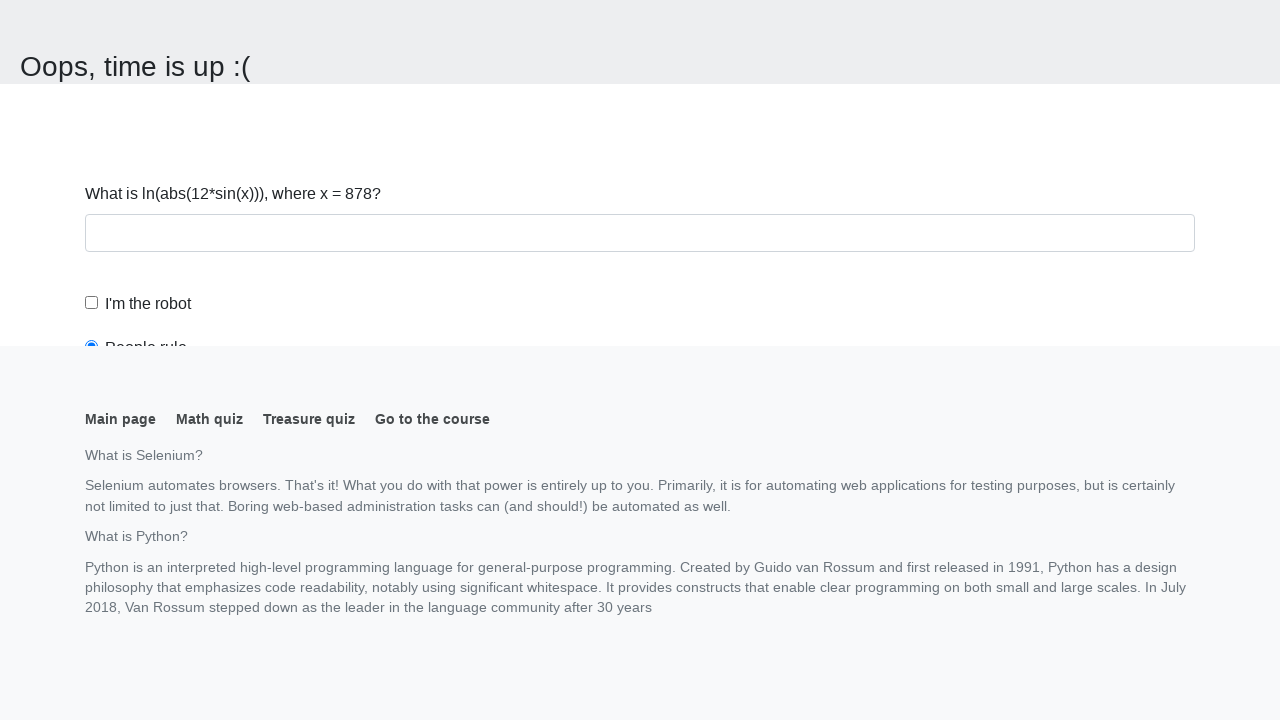

Navigated to the math form page
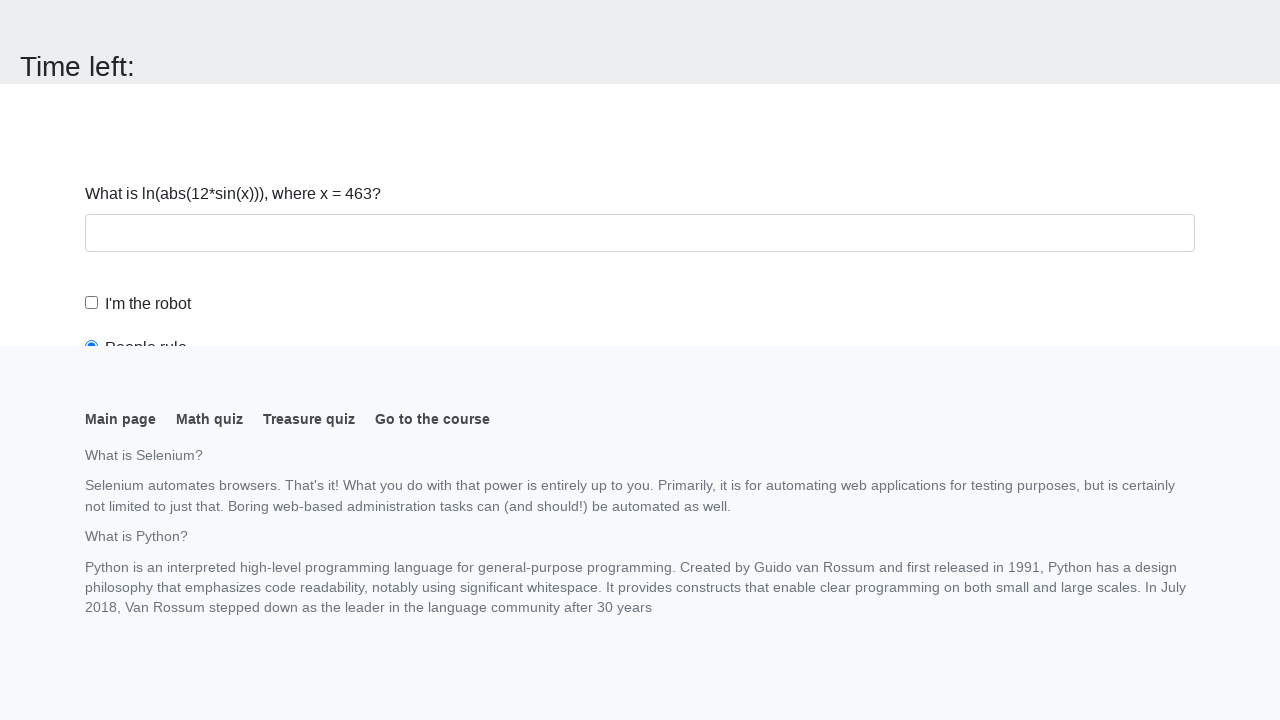

Read x value from page: 463
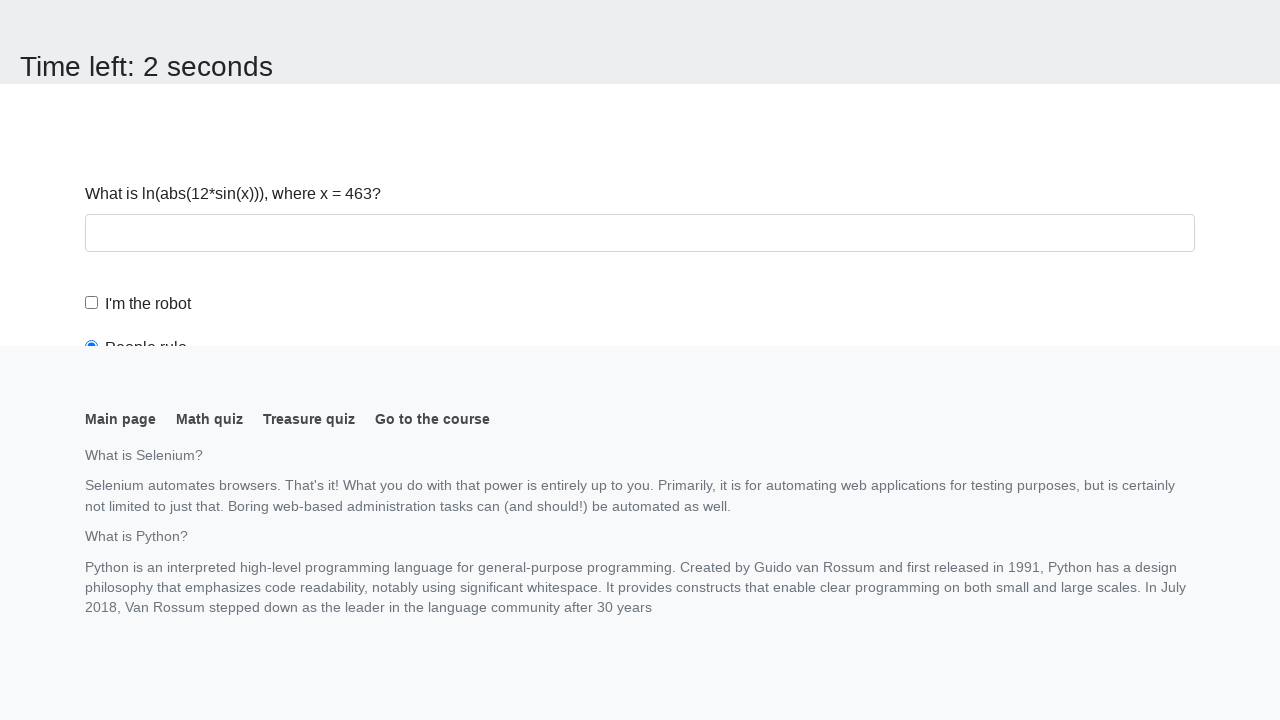

Calculated logarithmic result: y = log(|12*sin(463)|) = 2.408921342918283
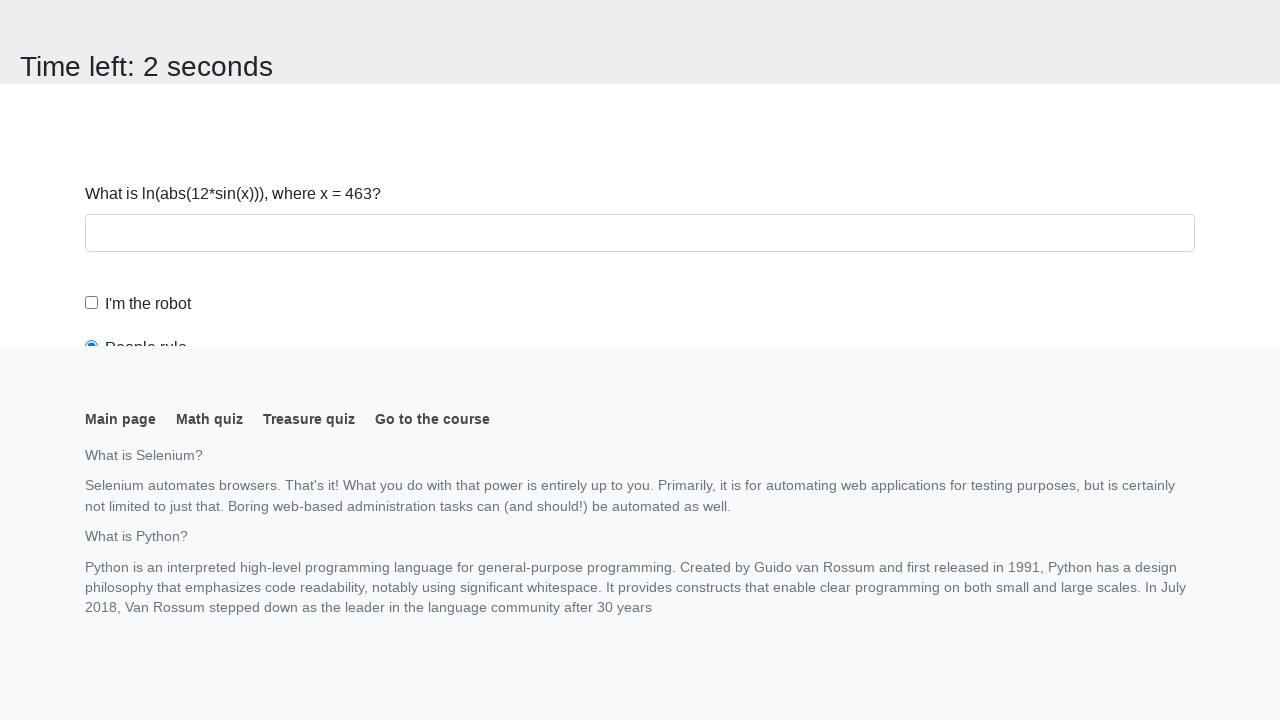

Filled calculated value '2.408921342918283' into input field on input
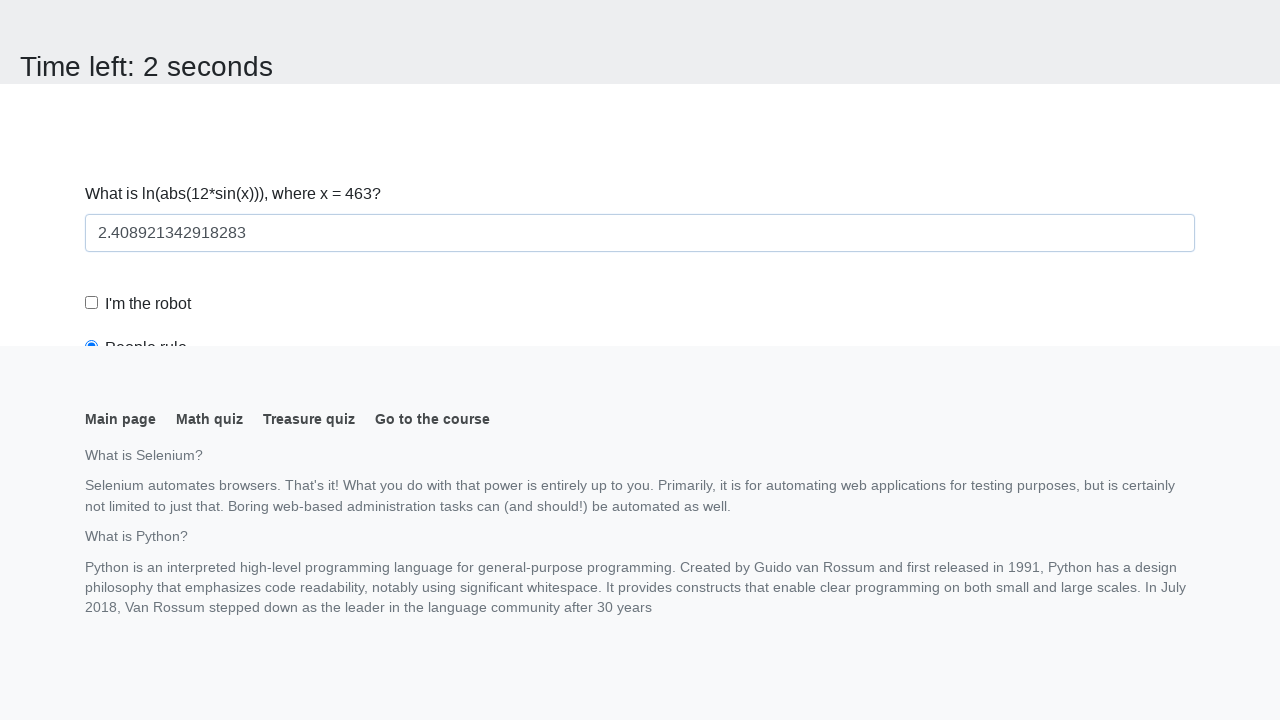

Clicked the robot checkbox at (92, 303) on #robotCheckbox
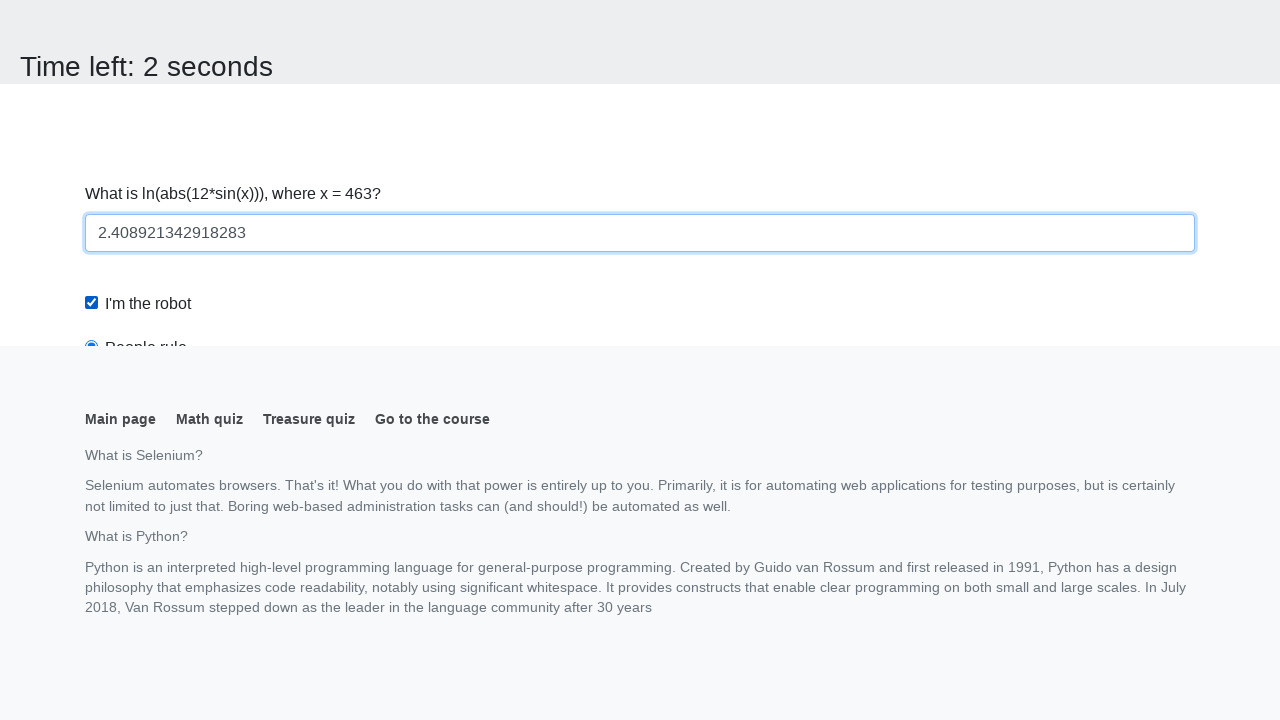

Scrolled submit button into view
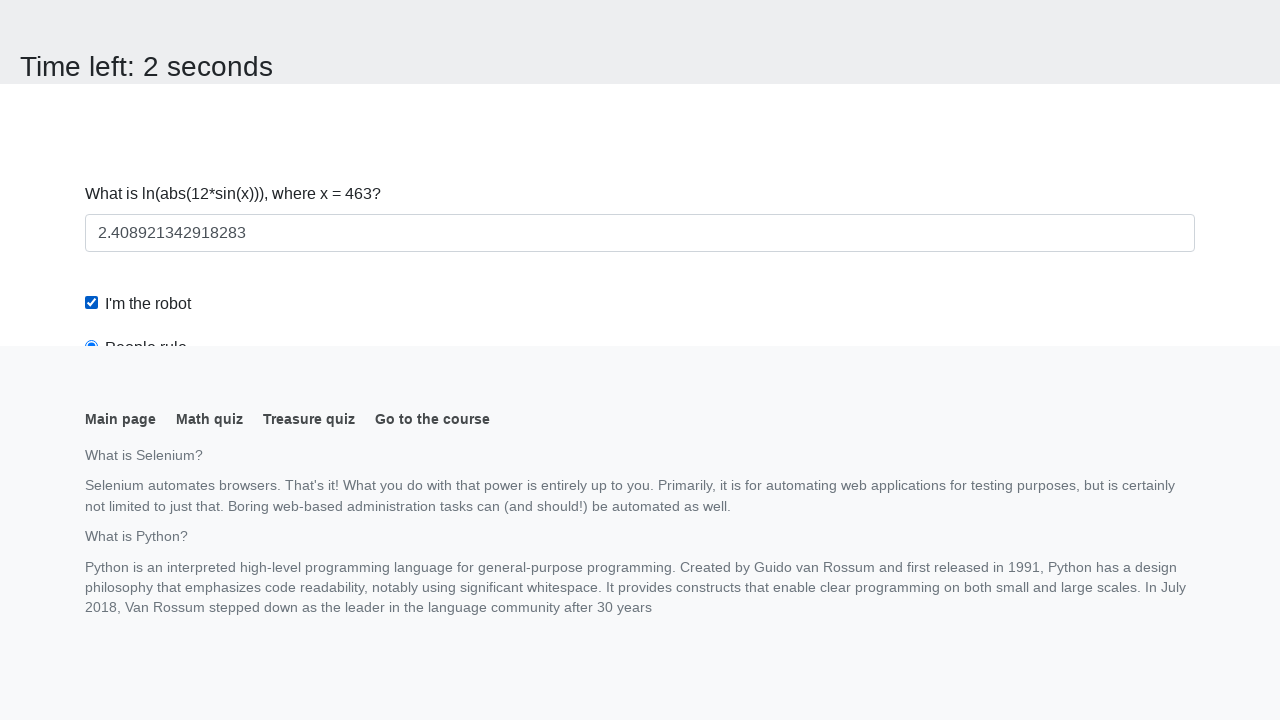

Clicked the robots rule checkbox at (92, 7) on #robotsRule
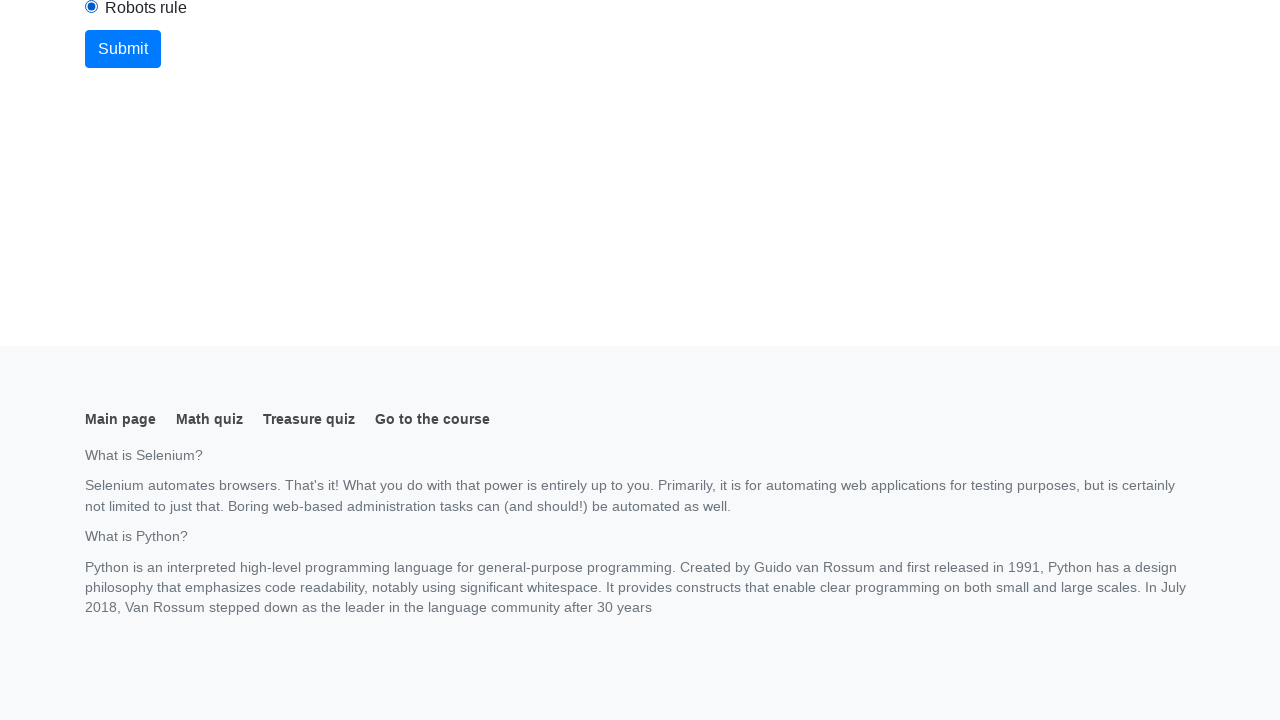

Clicked the submit button to submit the form at (123, 49) on button
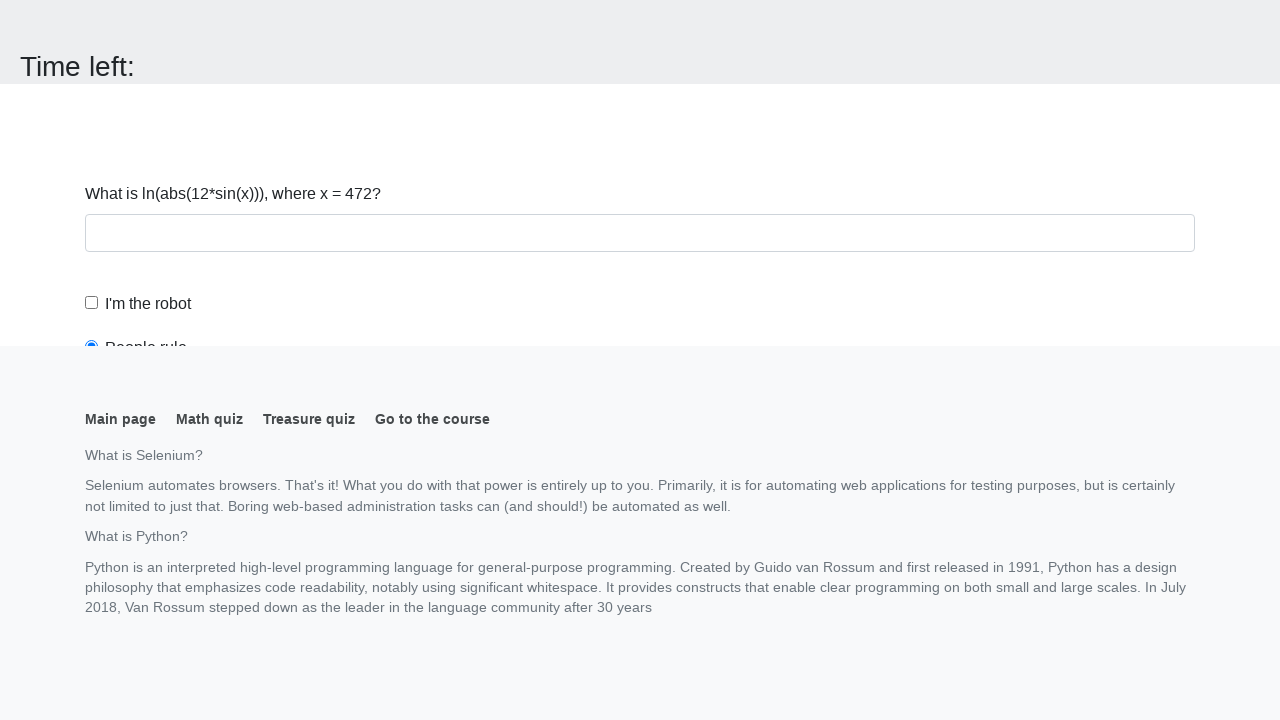

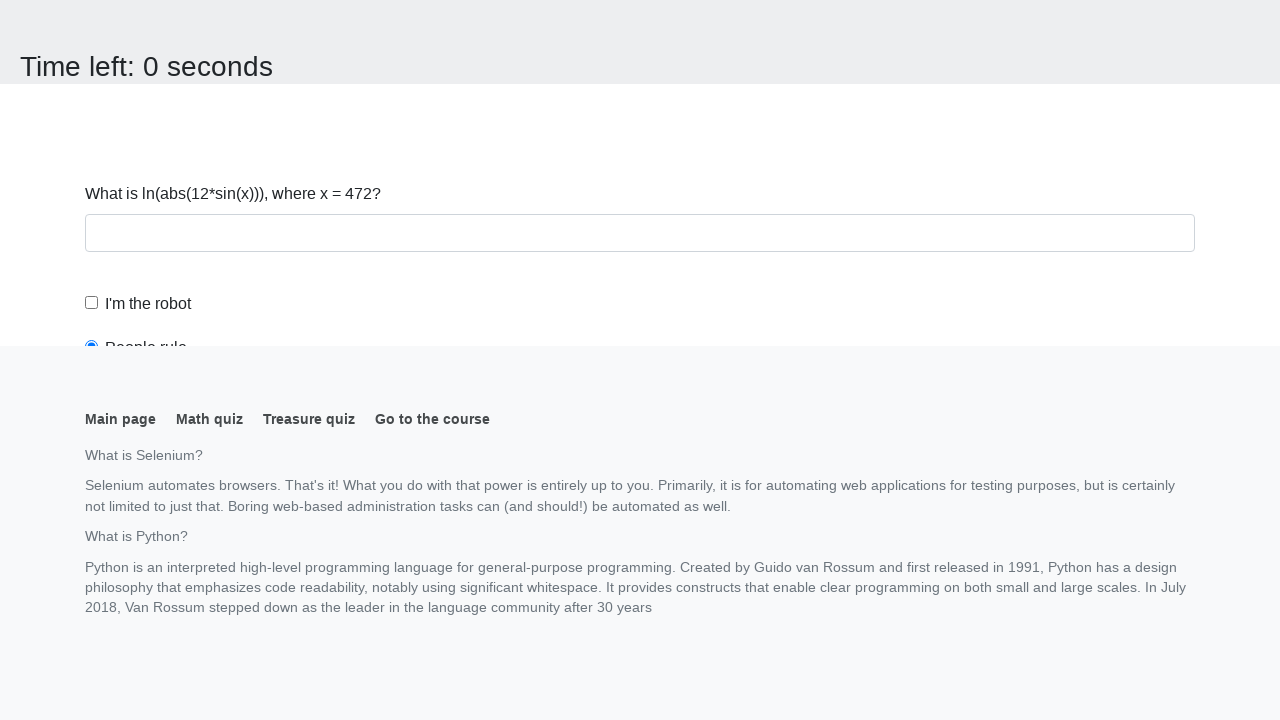